Tests navigation to the Browse Languages section, clicks on the J submenu, and verifies the page displays the correct description text for languages starting with J.

Starting URL: http://www.99-bottles-of-beer.net/

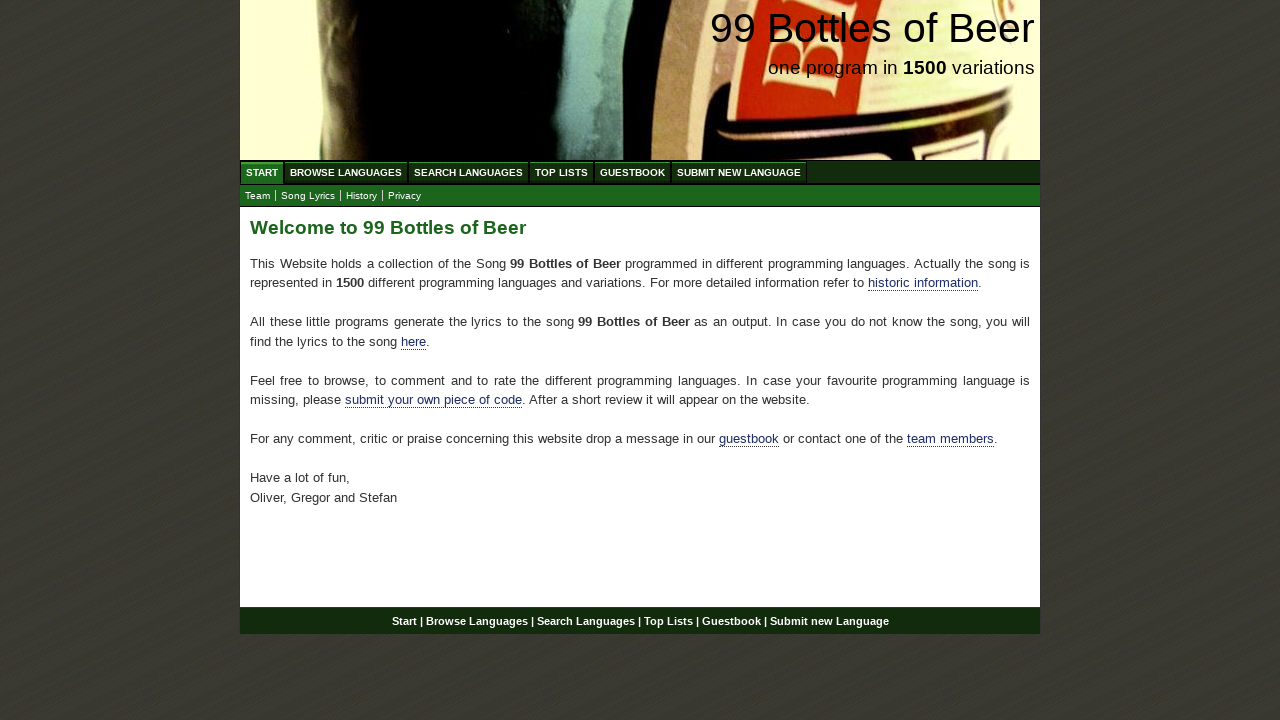

Clicked on Browse Languages menu at (346, 172) on a[href='/abc.html']
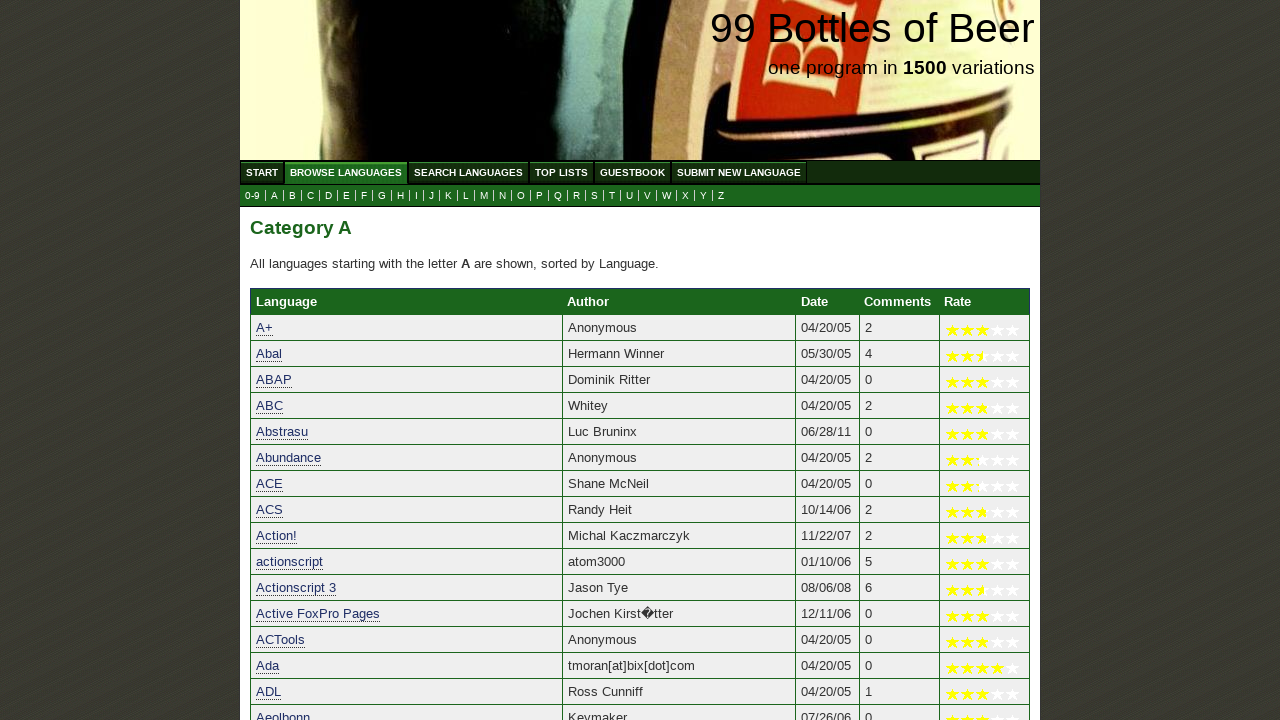

Clicked on J submenu to view languages starting with J at (432, 196) on a[href='j.html']
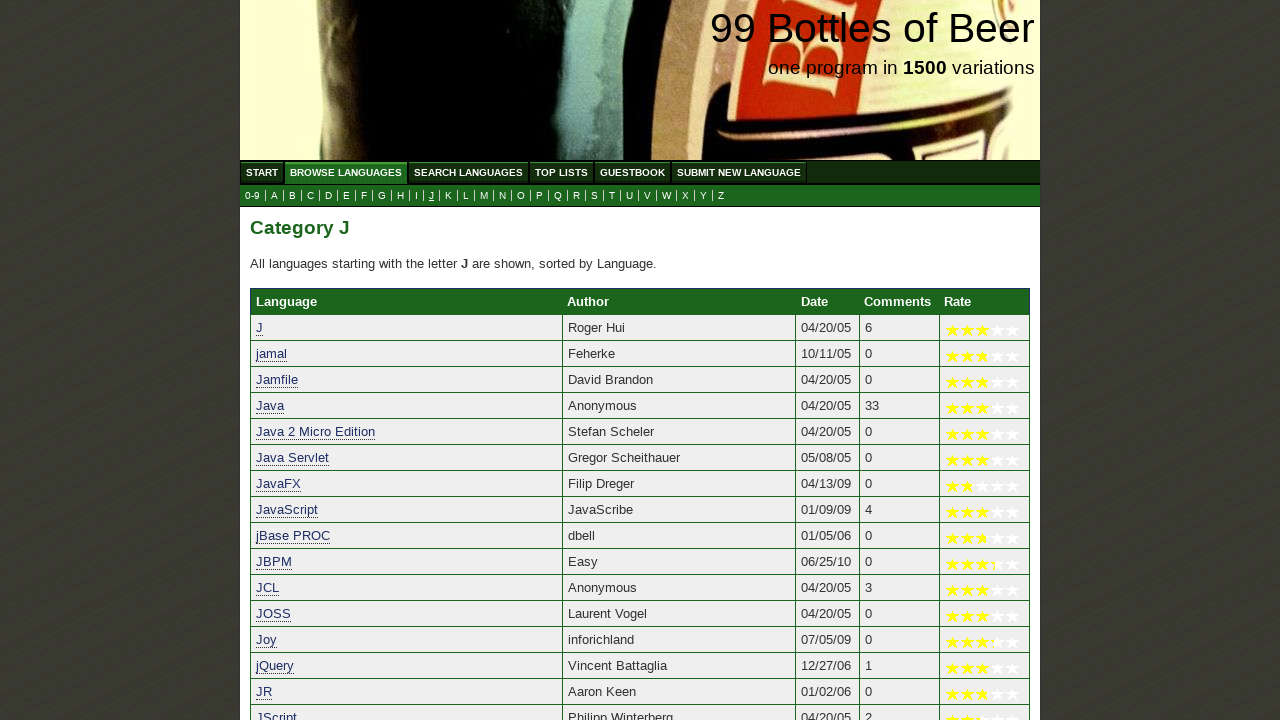

Verified page displays correct description text for J languages
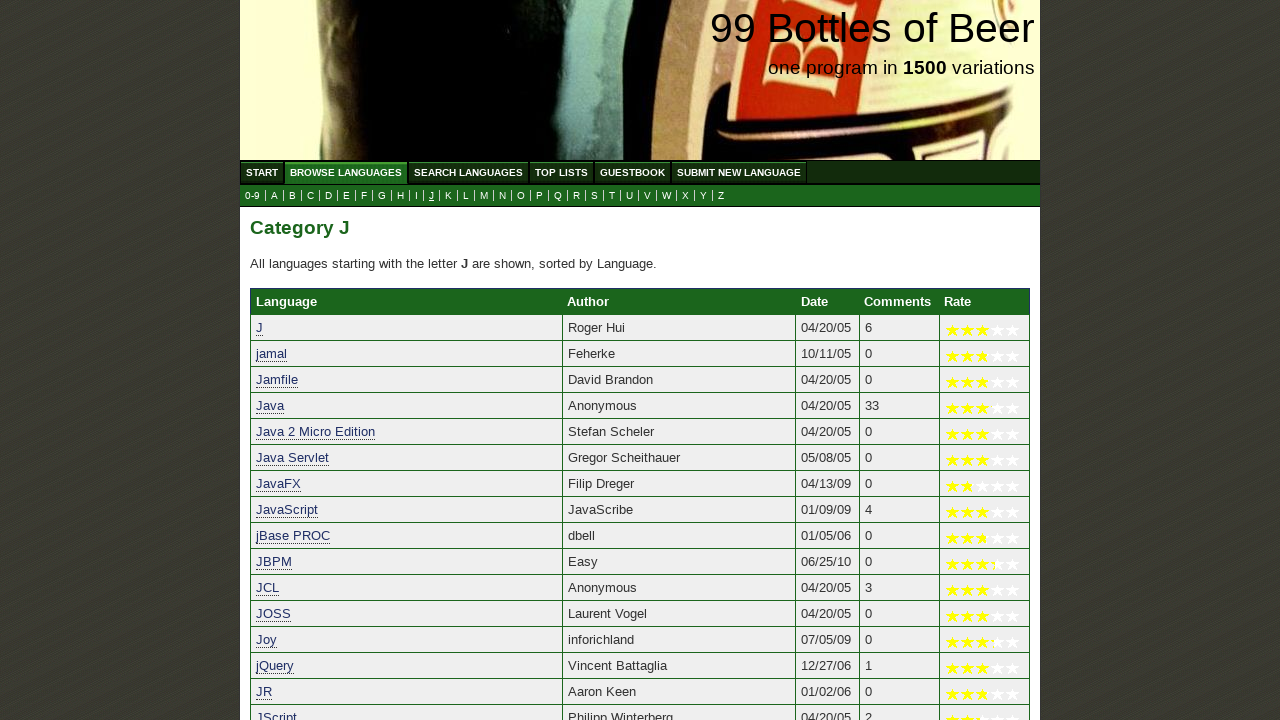

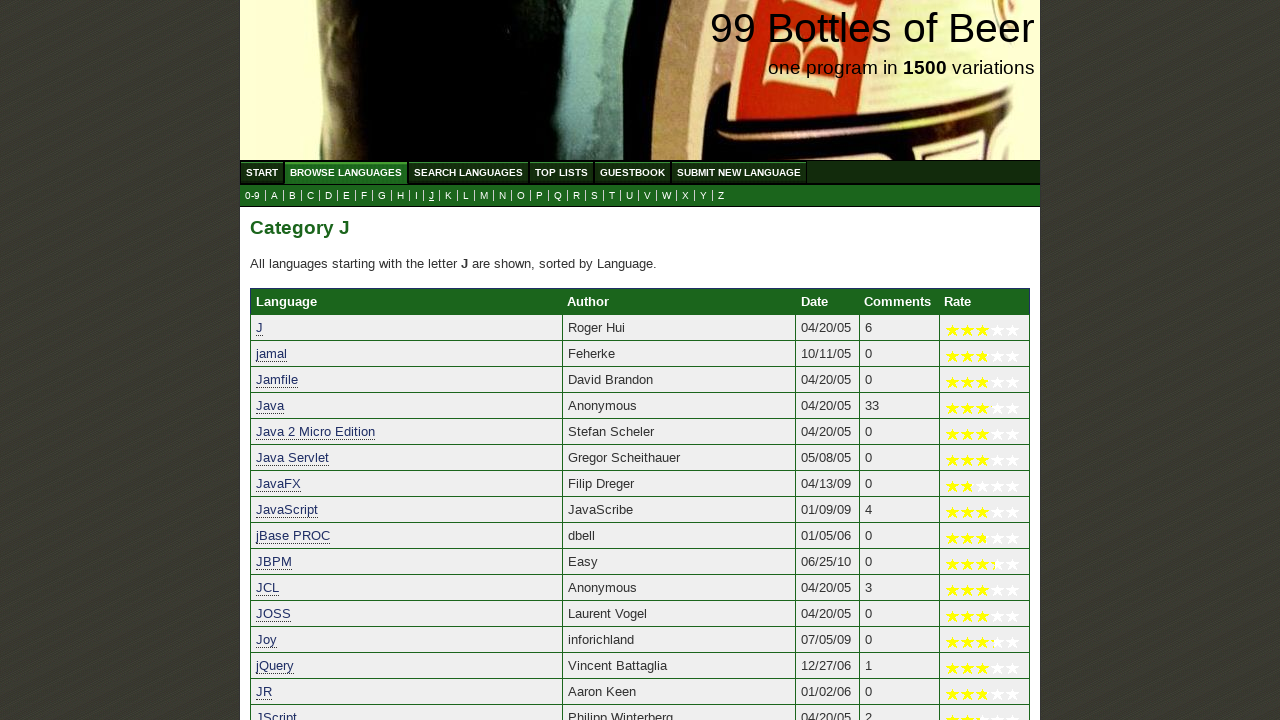